Tests handling a marketing popup if displayed, then clicks a button and verifies text content

Starting URL: https://vnk.edu.vn/

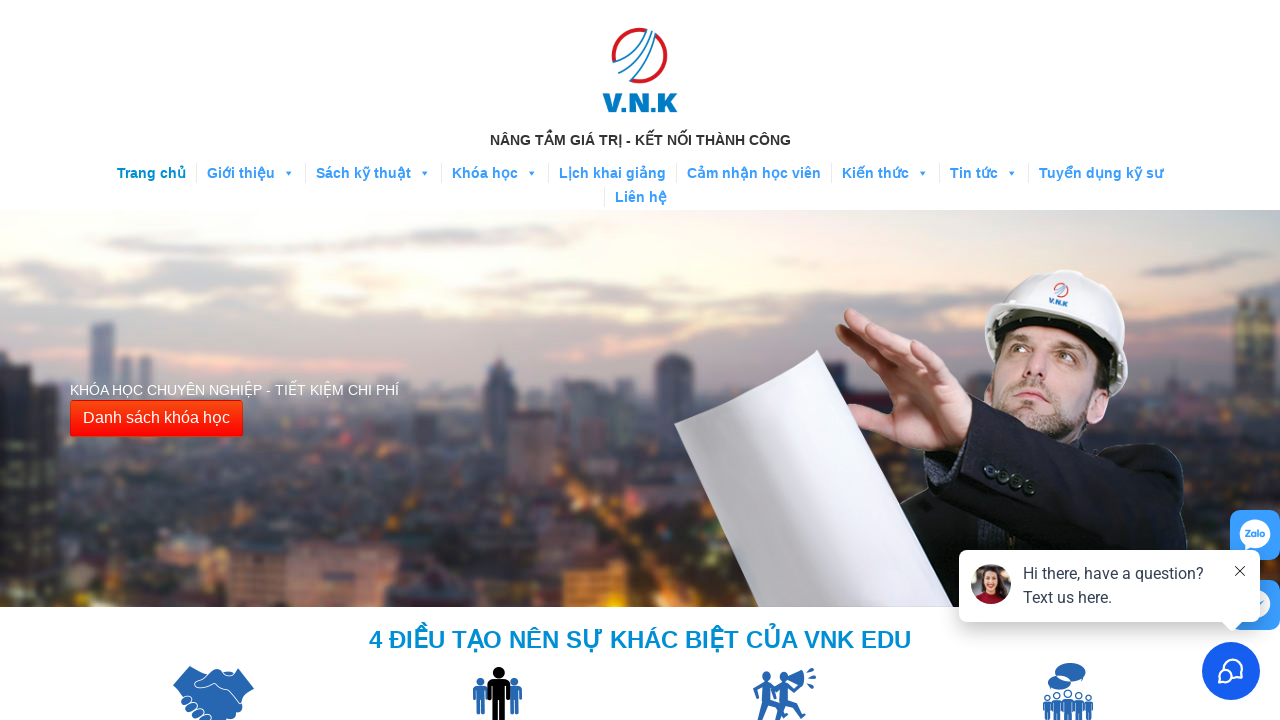

No marketing popup found on page
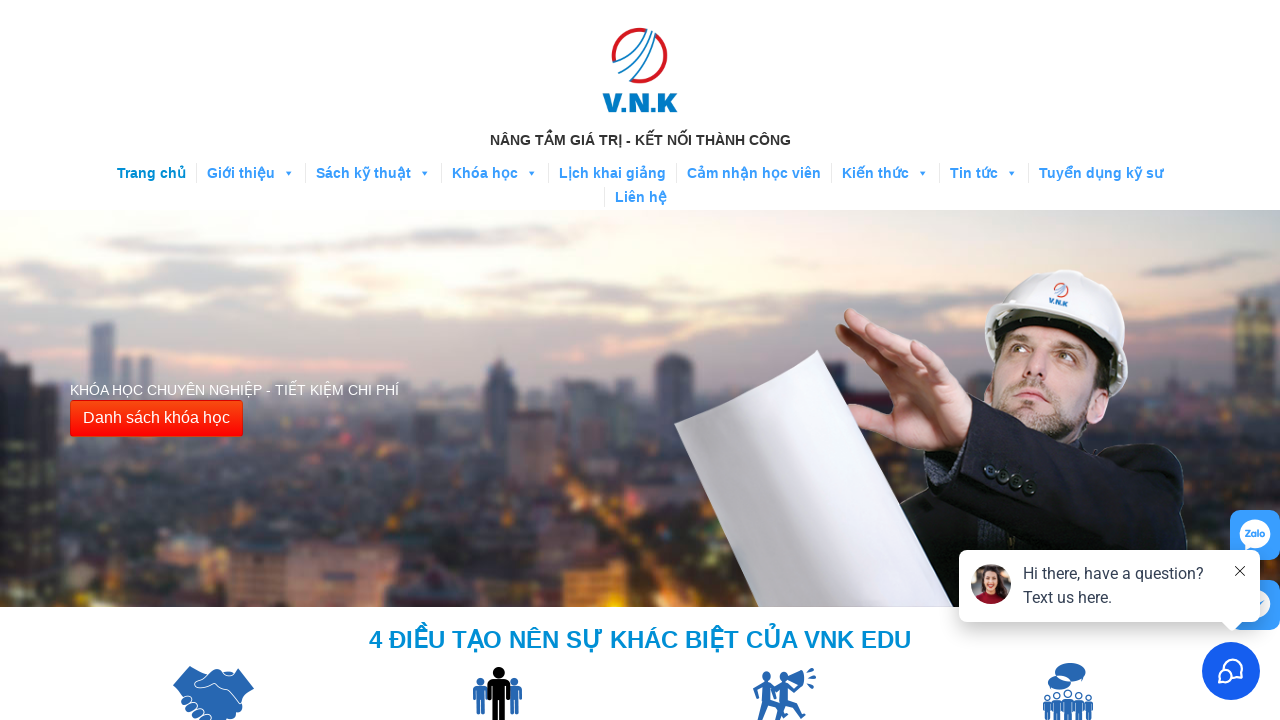

Clicked danger button at (156, 419) on button.btn.btn-danger
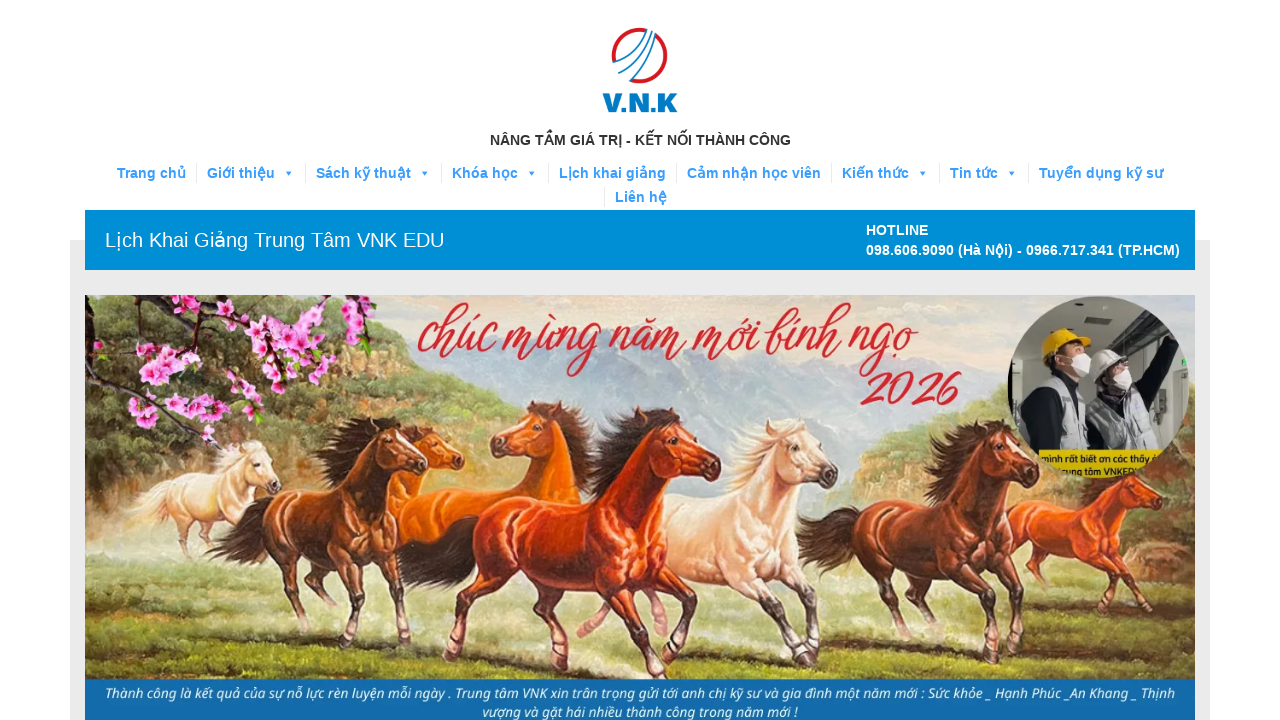

Verified text 'Sử dụng mục lục để tra cứu nhanh khóa học bạn đang quan tâm!' appeared on page
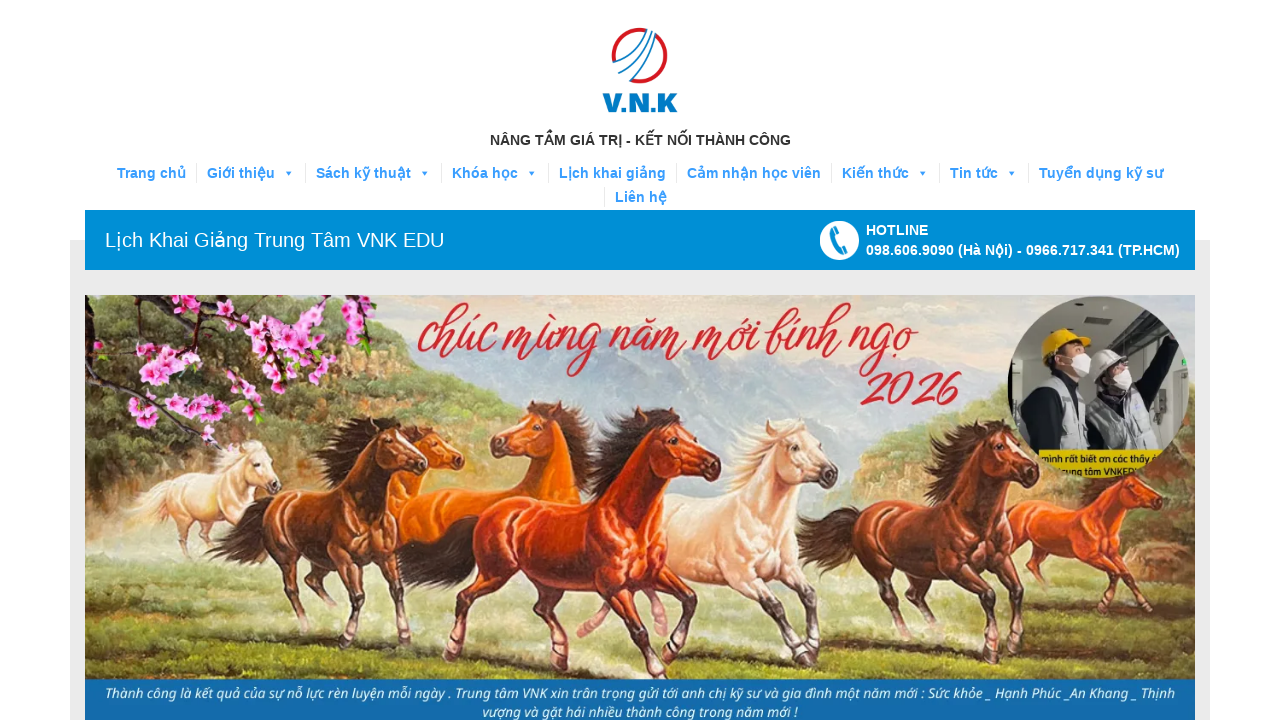

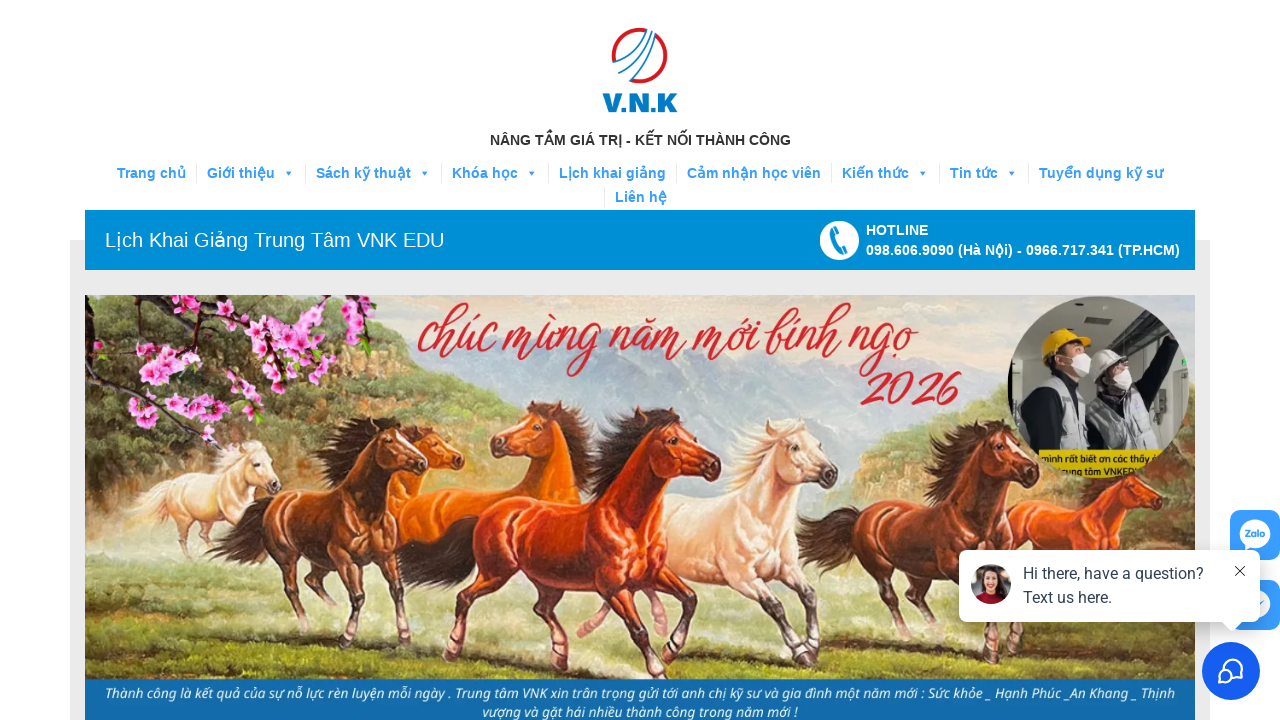